Tests clearing an input field and then typing new text into it

Starting URL: https://omayo.blogspot.com/

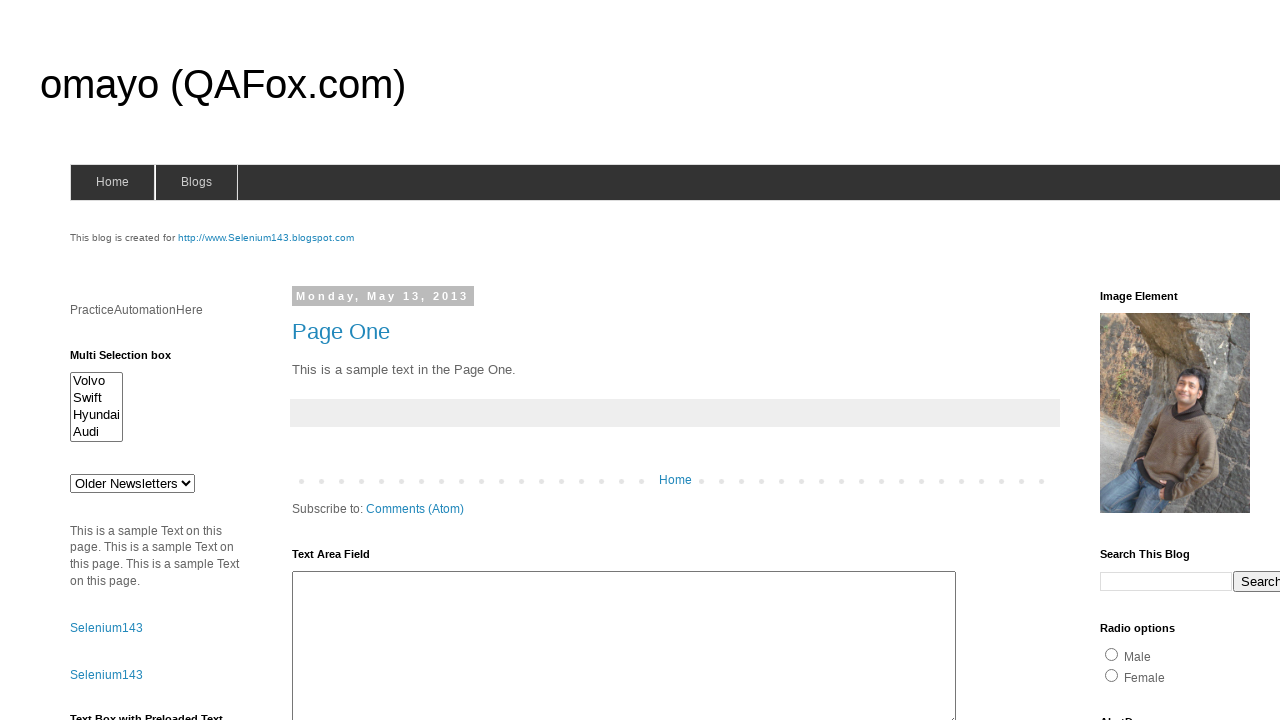

Cleared the input field with id 'textbox1' on xpath=//*[@id='textbox1']
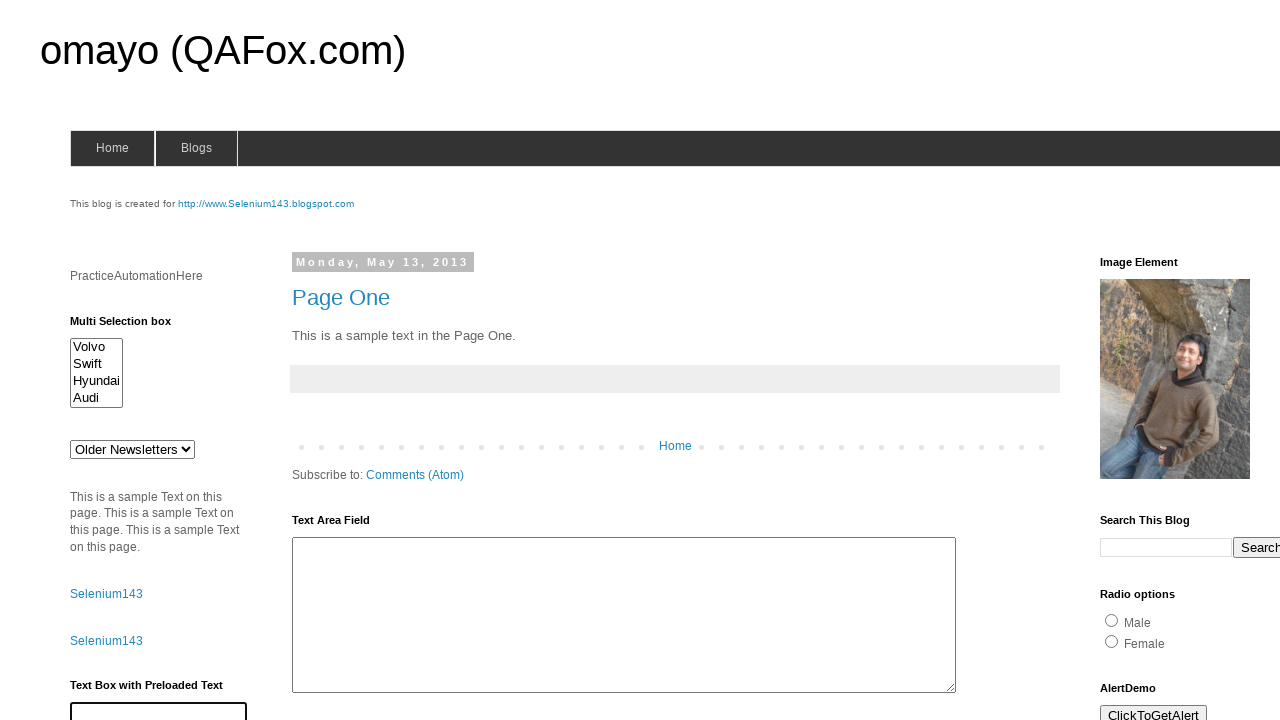

Filled the input field with 'Martynas' on //*[@id='textbox1']
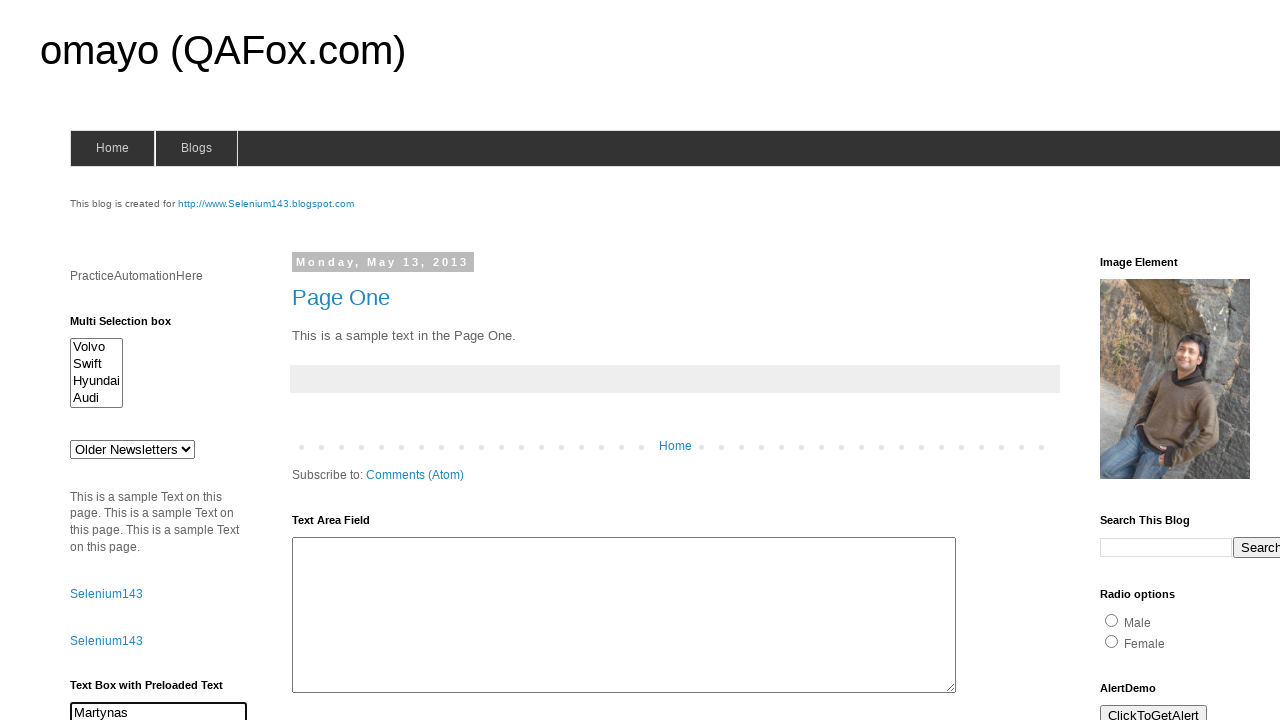

Retrieved the input value from textbox1
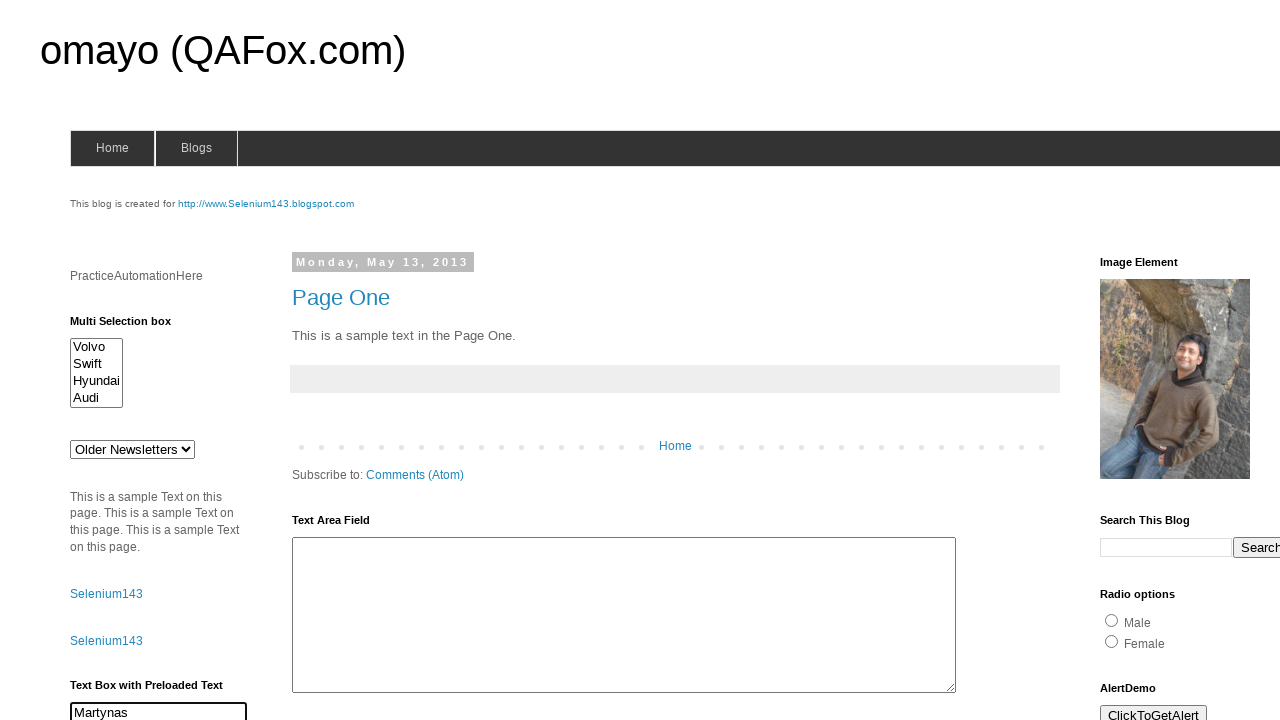

Verified that input value equals 'Martynas'
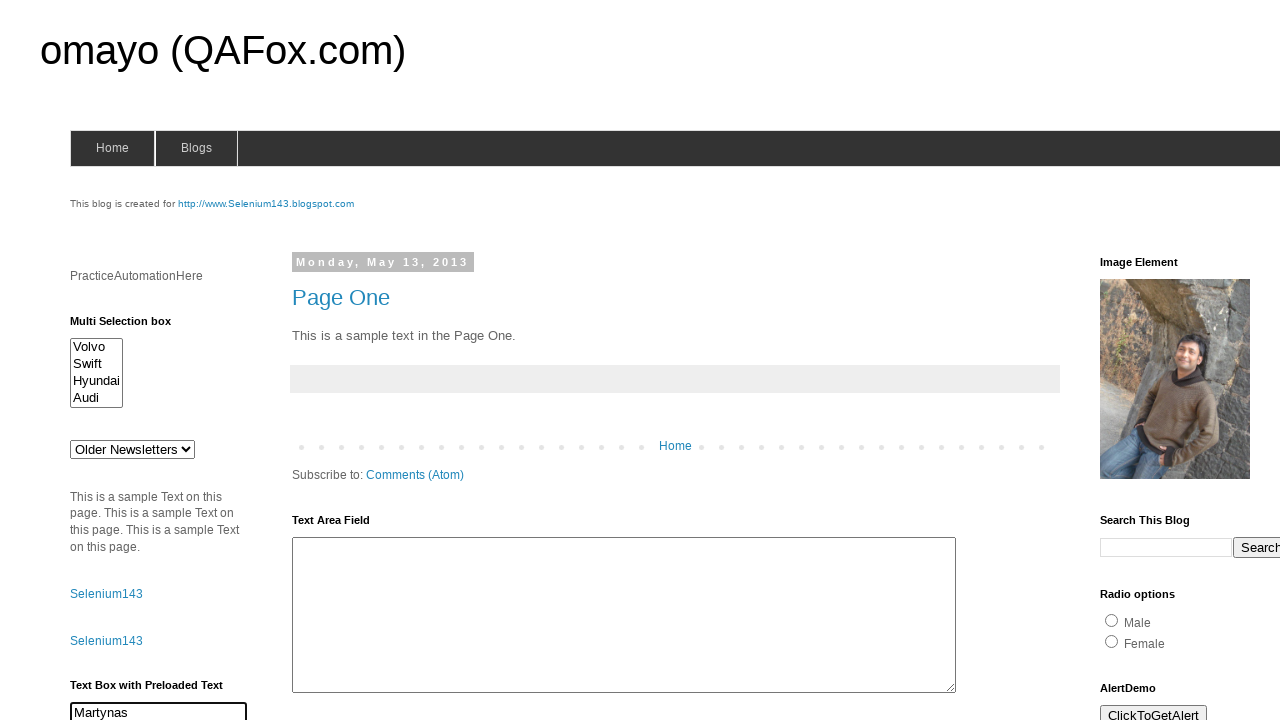

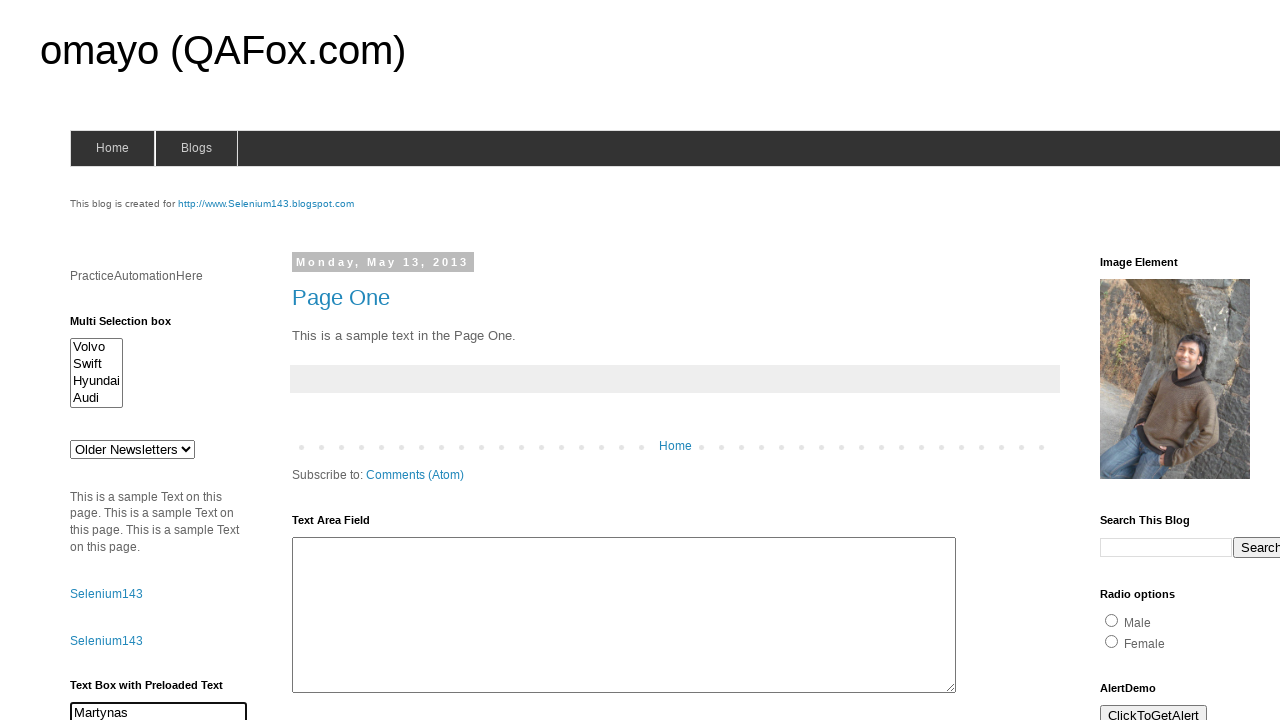